Tests the CPF generator tool by selecting the option for CPF without punctuation and clicking the generate button to create a Brazilian CPF number

Starting URL: https://www.4devs.com.br/gerador_de_cpf

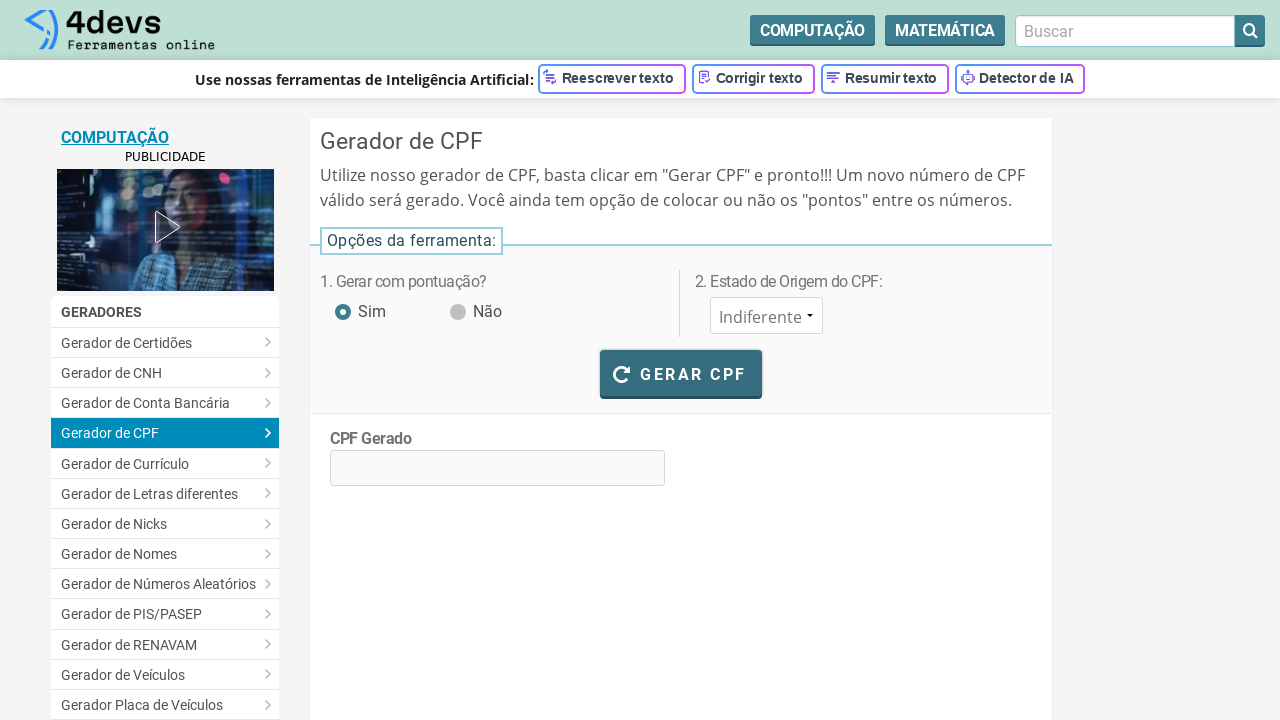

Selected option for CPF without punctuation at (456, 301) on #pontuacao_nao
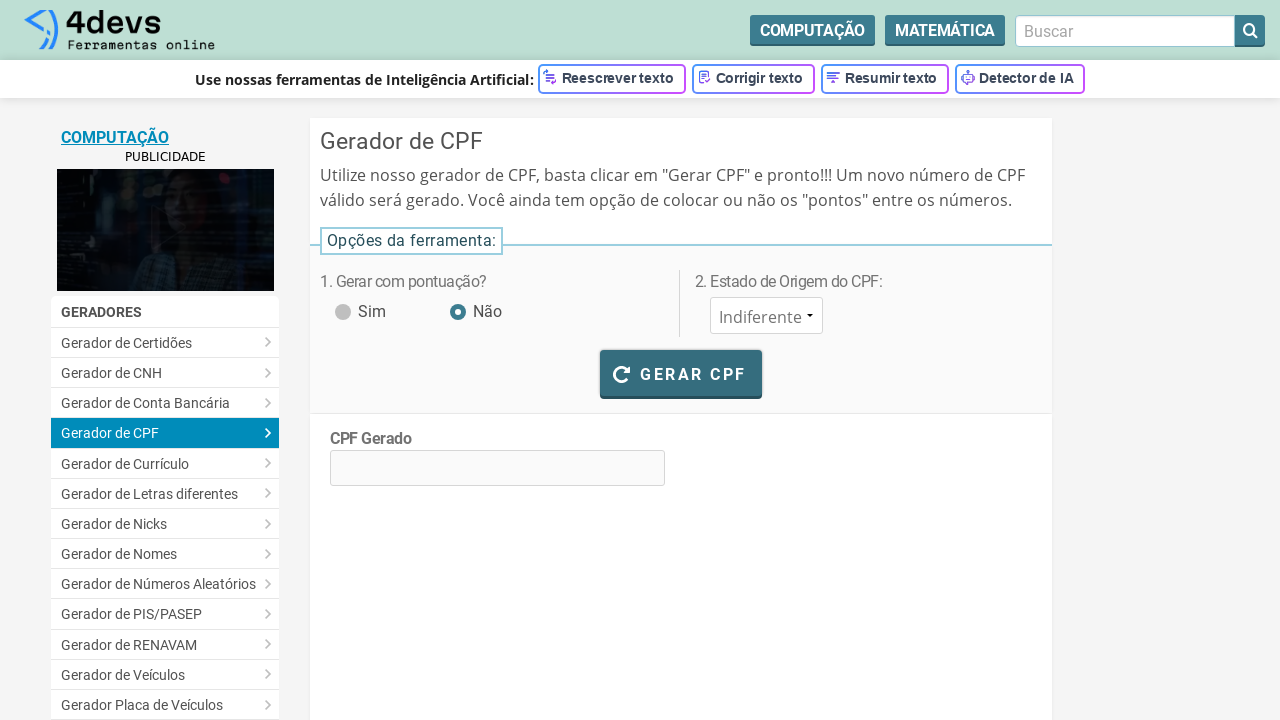

Clicked generate CPF button at (681, 373) on #bt_gerar_cpf
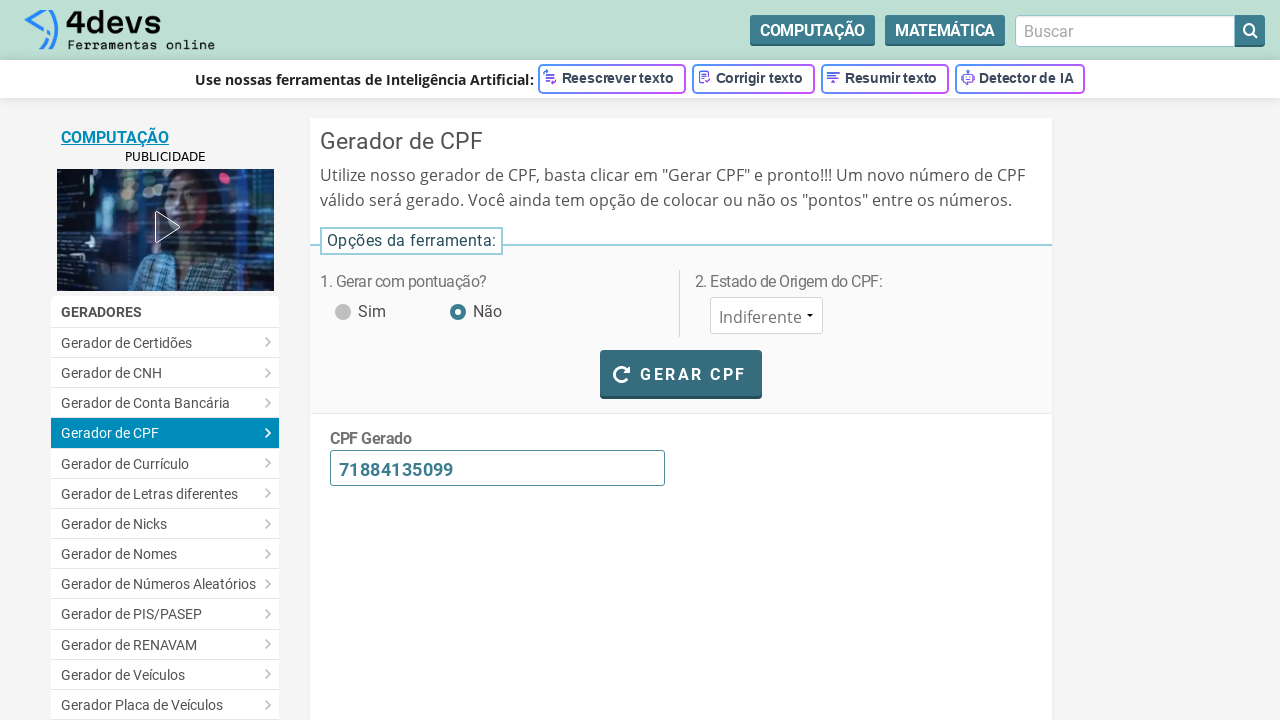

CPF generated and displayed successfully
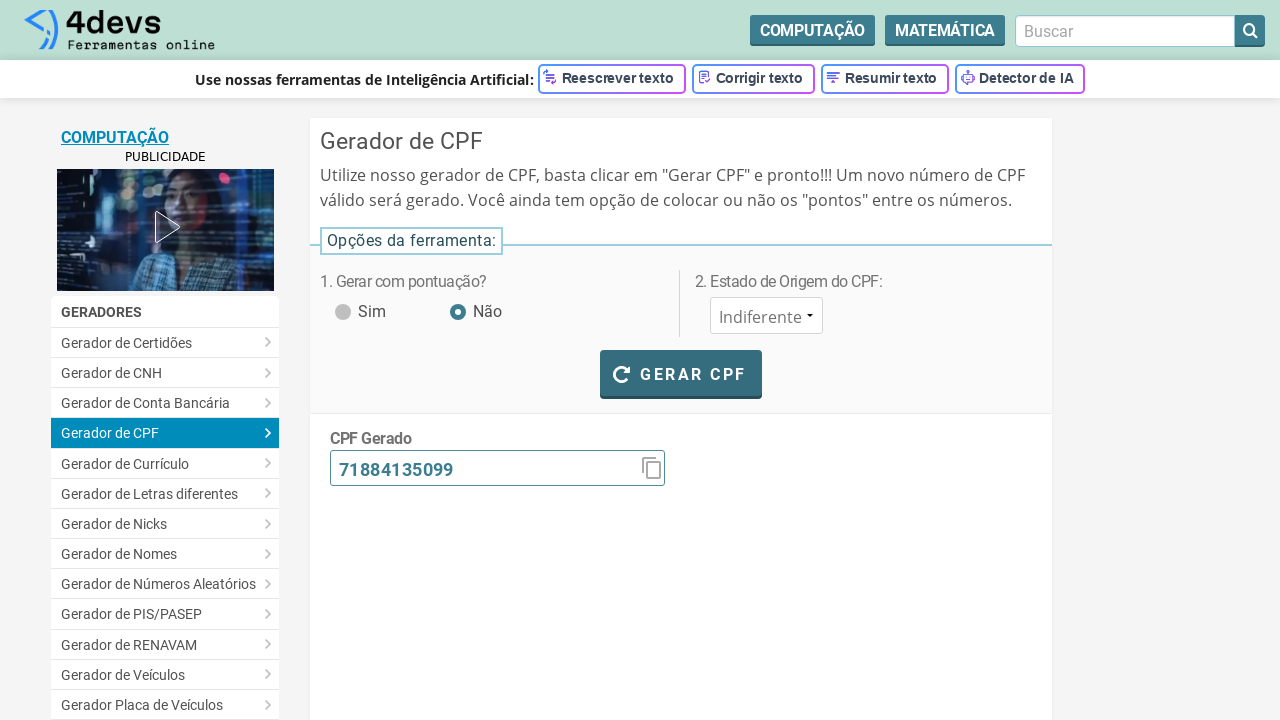

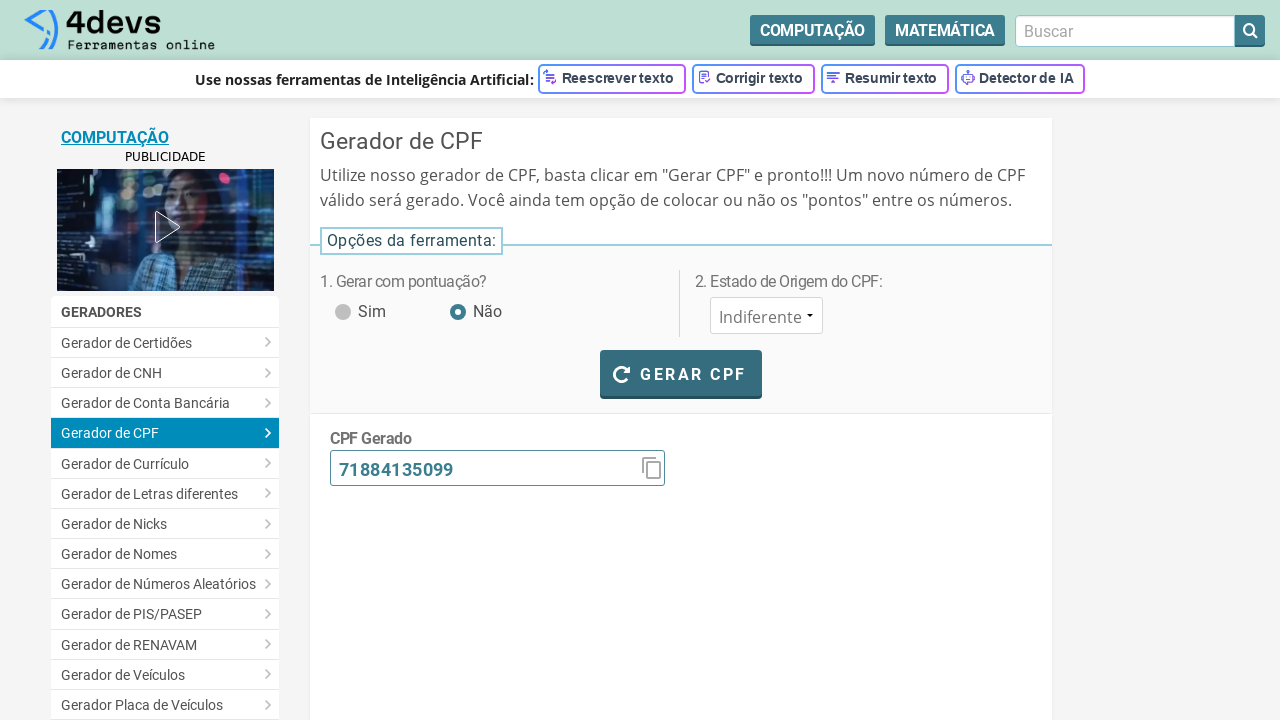